Tests handling of a prompt dialog by entering a name and verifying the personalized greeting message appears

Starting URL: https://testautomationpractice.blogspot.com/

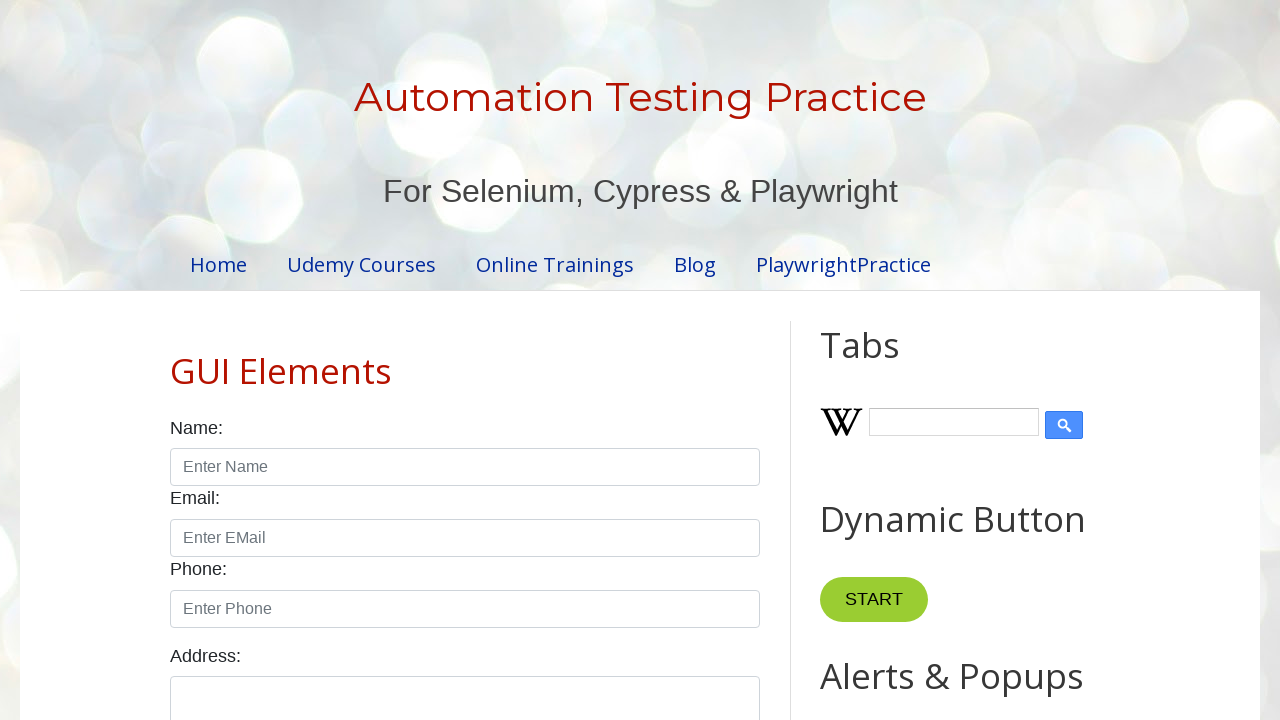

Set up dialog handler to accept prompt with name 'John Cena'
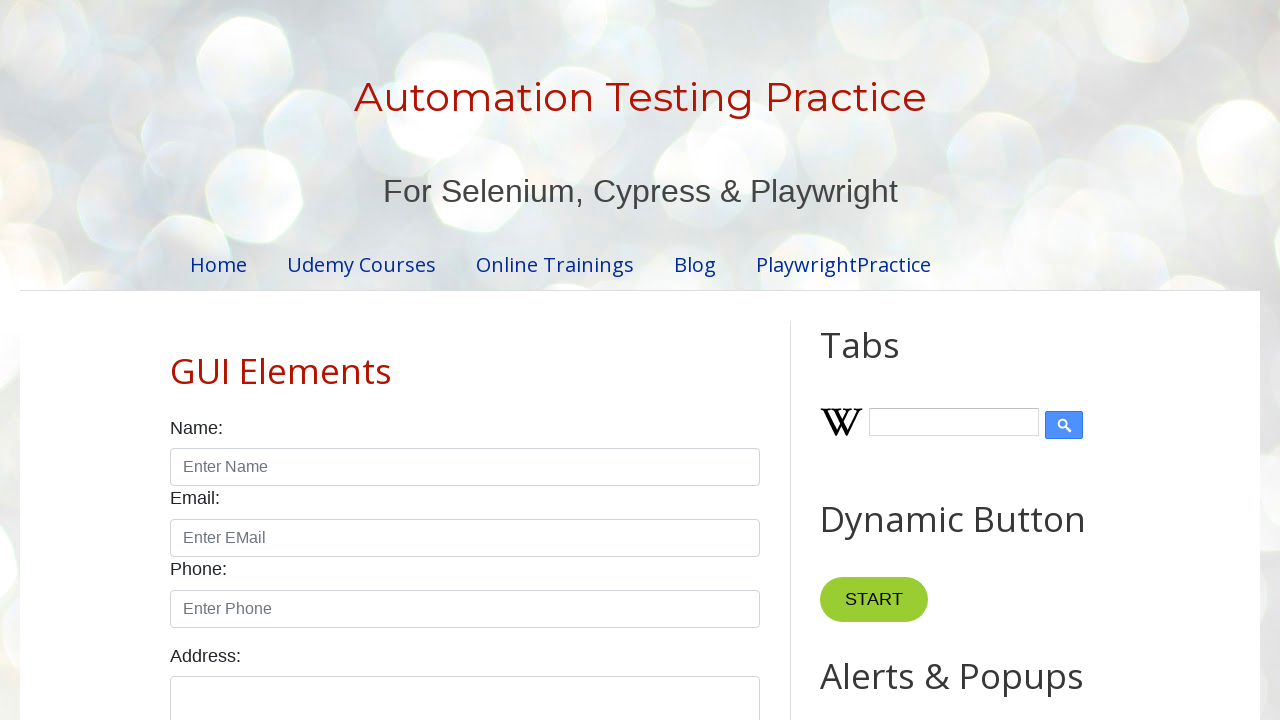

Clicked prompt button to trigger dialog at (890, 360) on #promptBtn
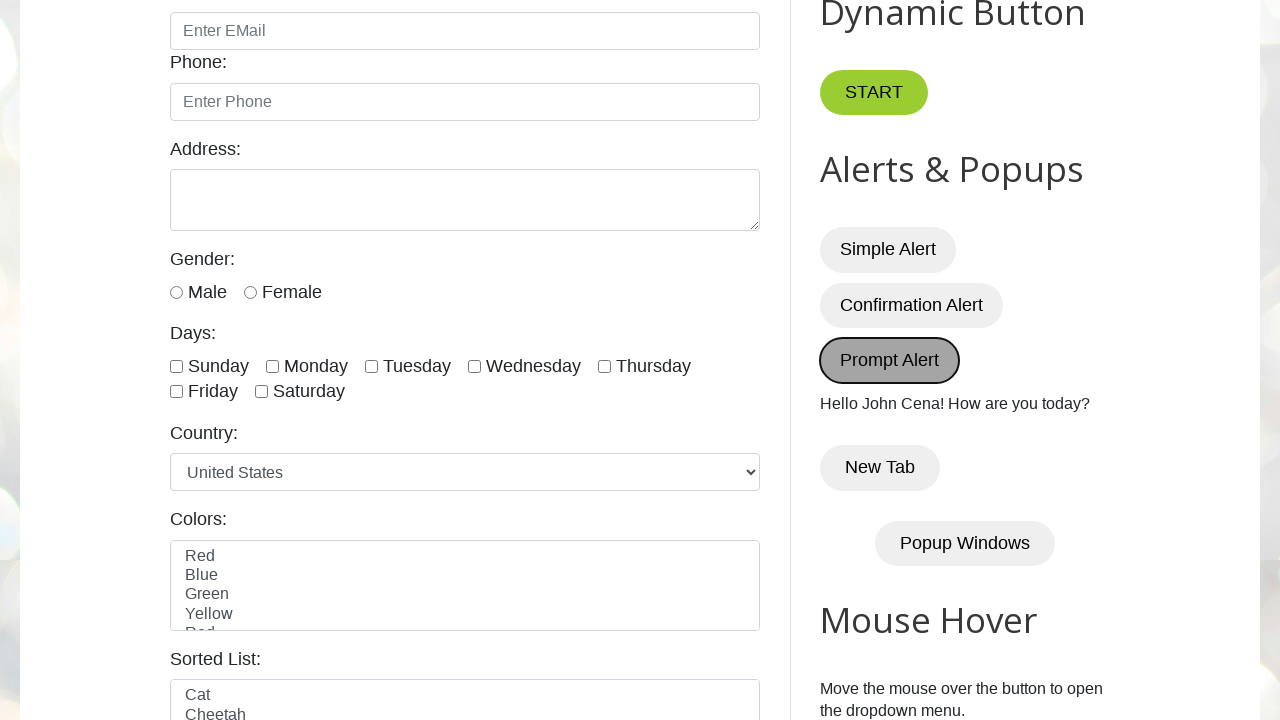

Verified personalized greeting message 'Hello John Cena! How are you today?' appeared
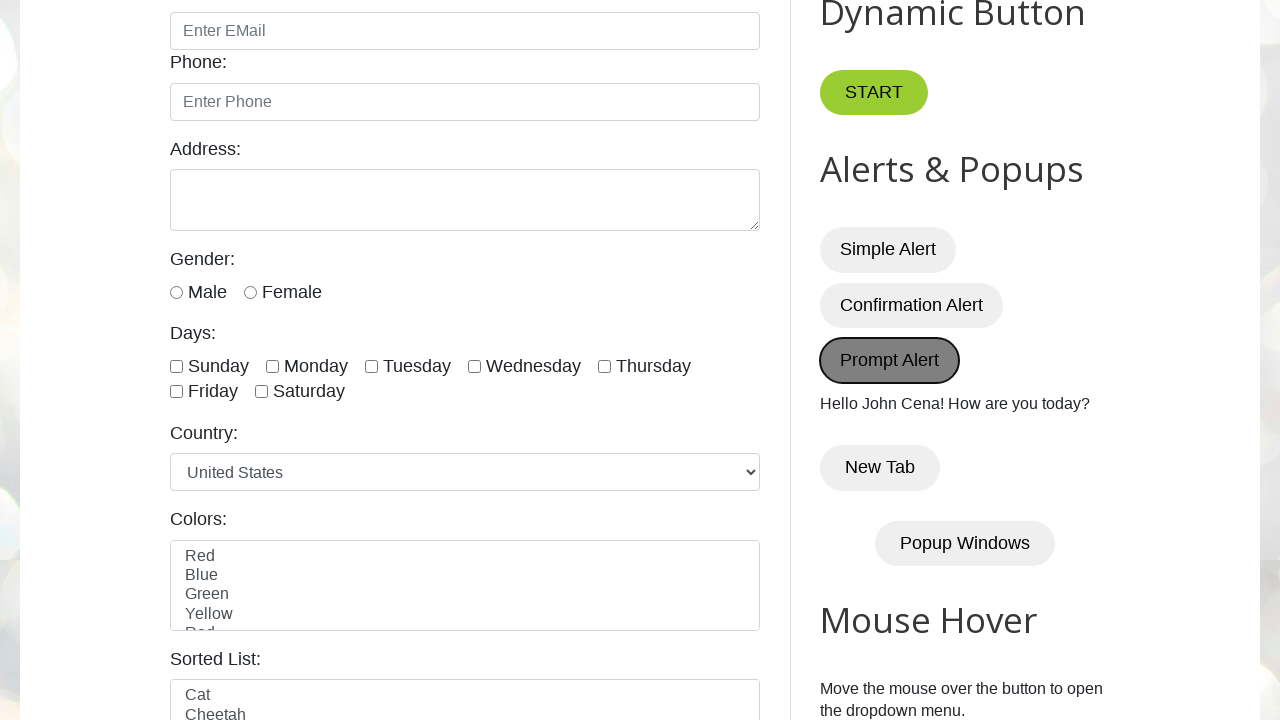

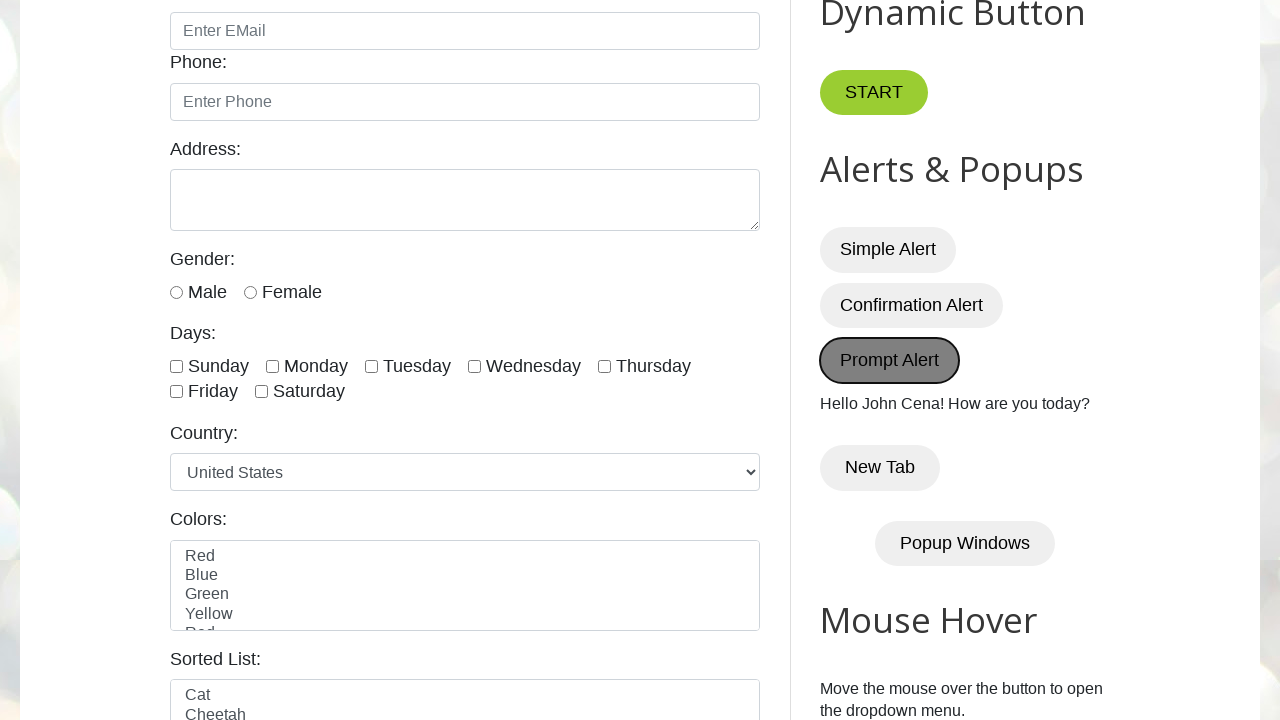